Navigates to WebdriverIO homepage and verifies the page title matches the expected value

Starting URL: https://webdriver.io

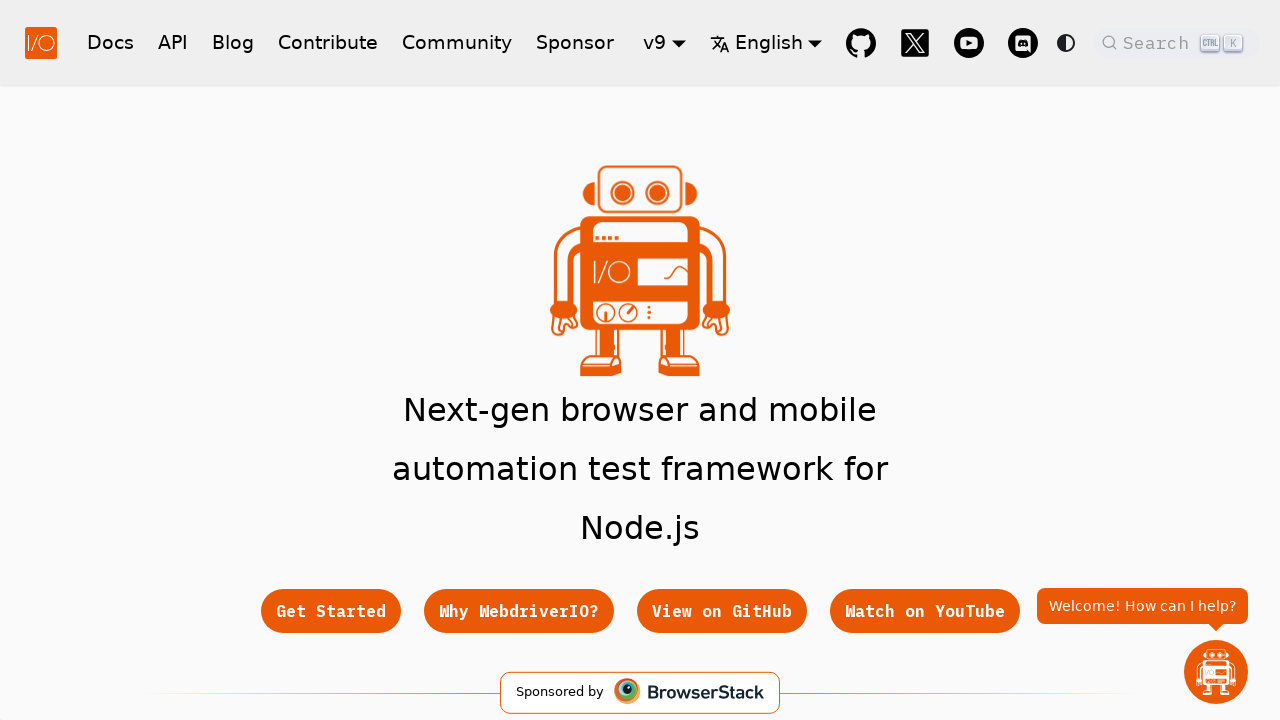

Navigated to WebdriverIO homepage
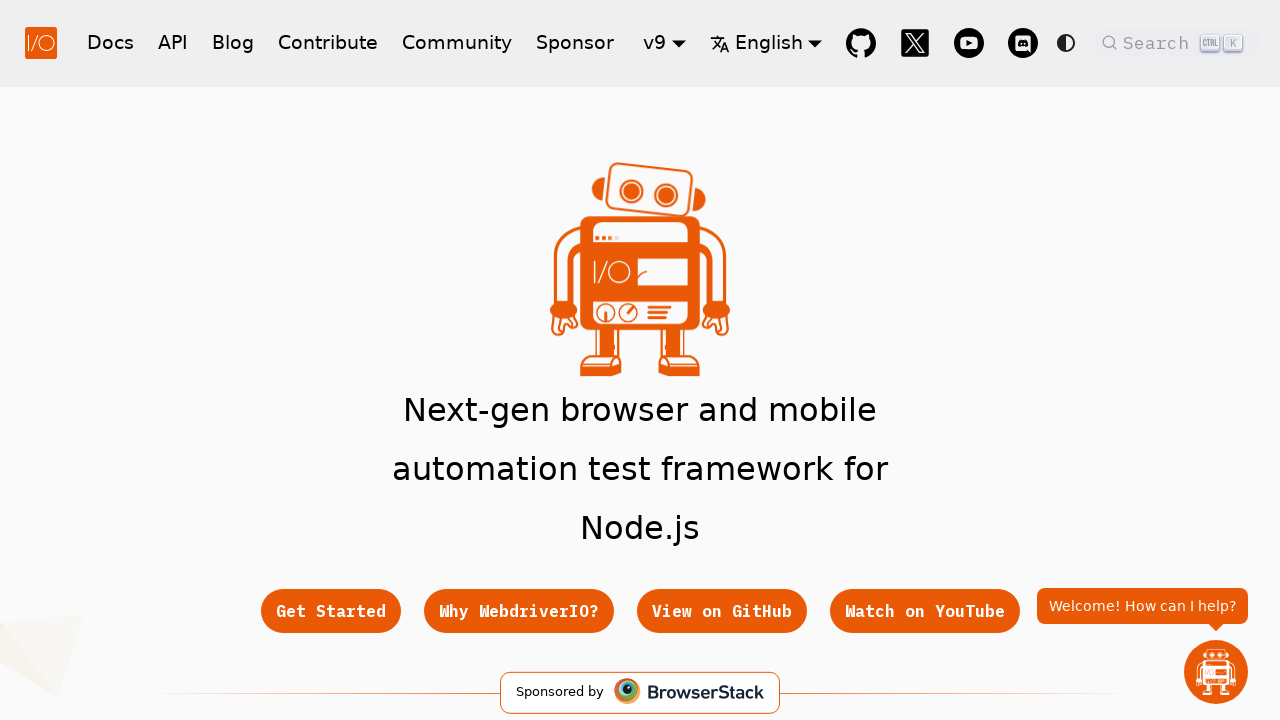

Page DOM content loaded
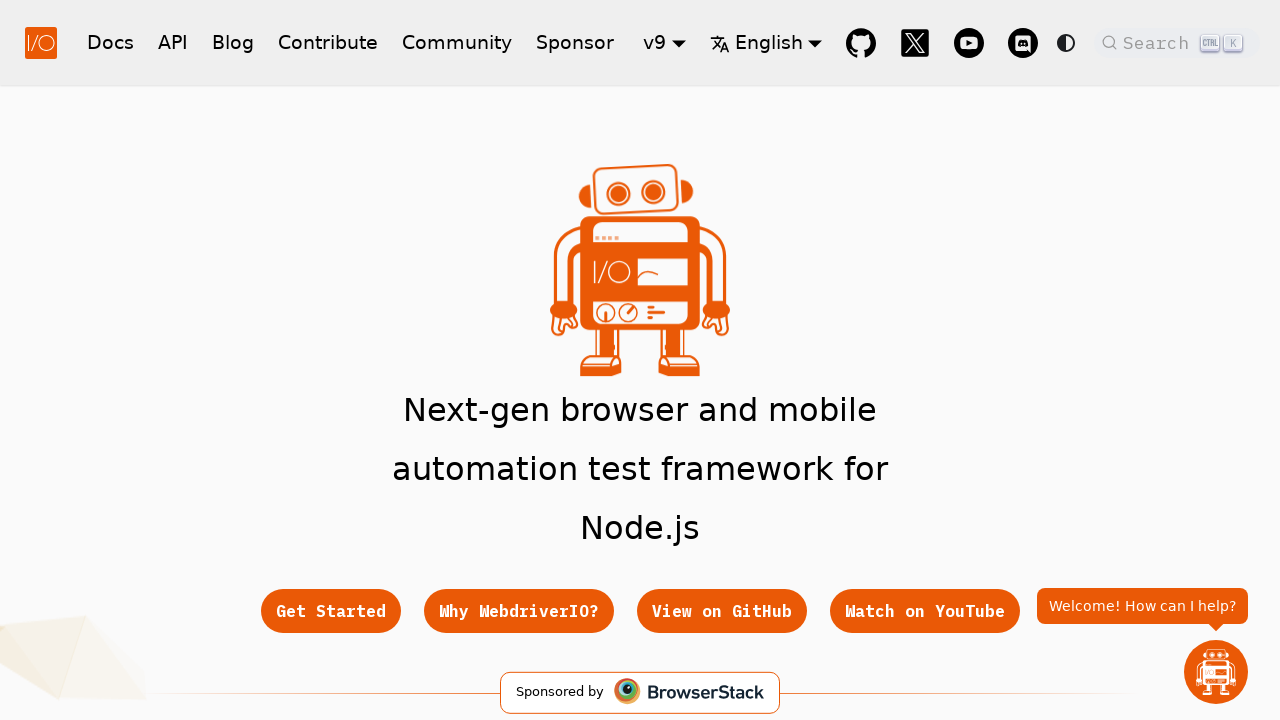

Retrieved page title: WebdriverIO · Next-gen browser and mobile automation test framework for Node.js | WebdriverIO
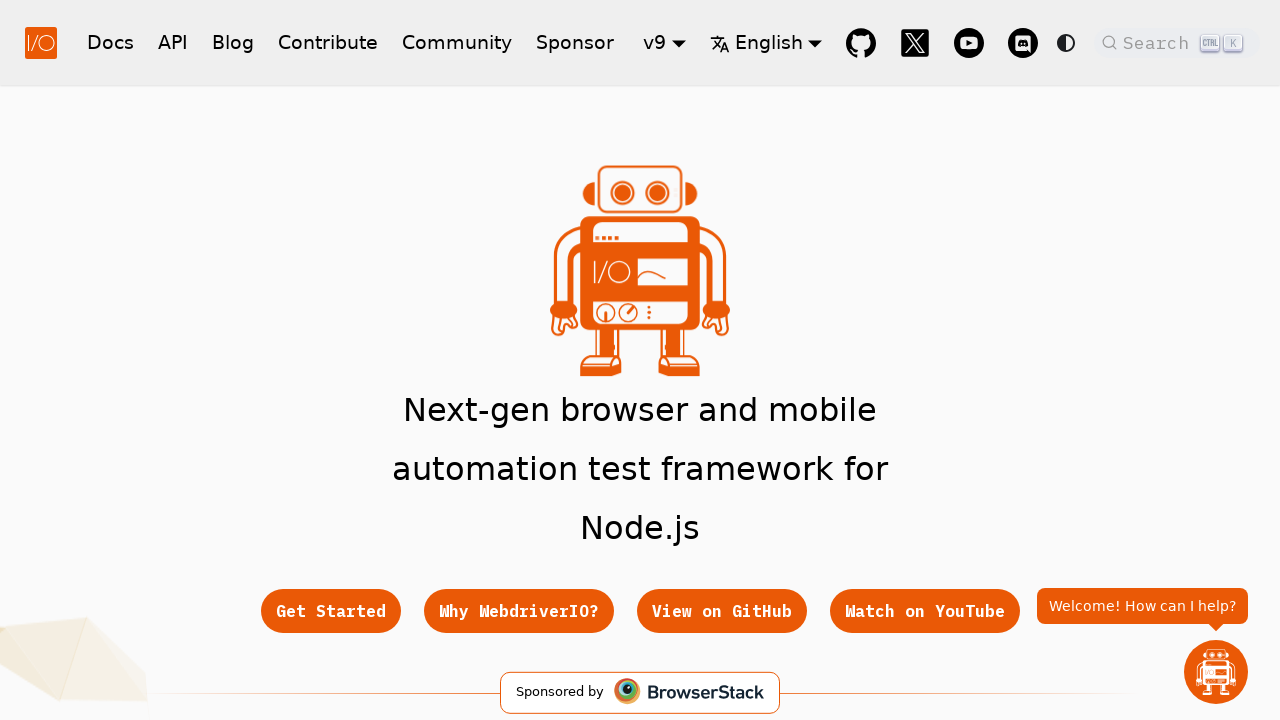

Verified page title matches expected value
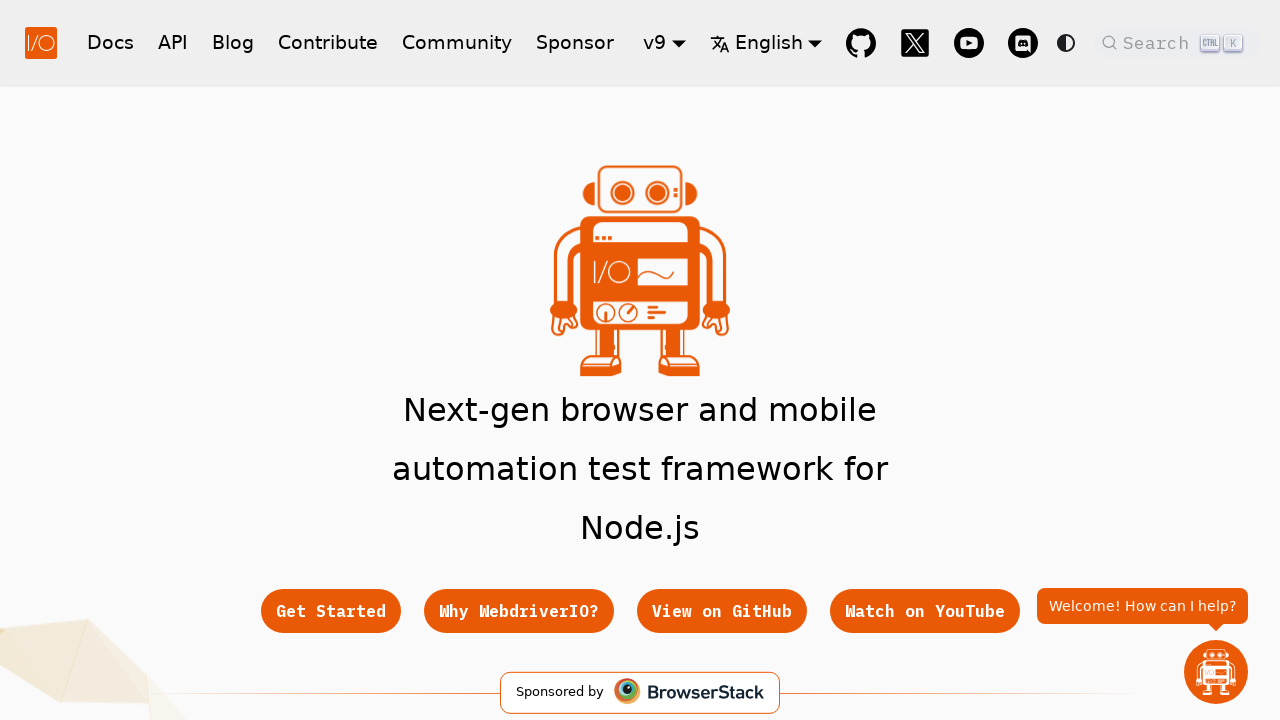

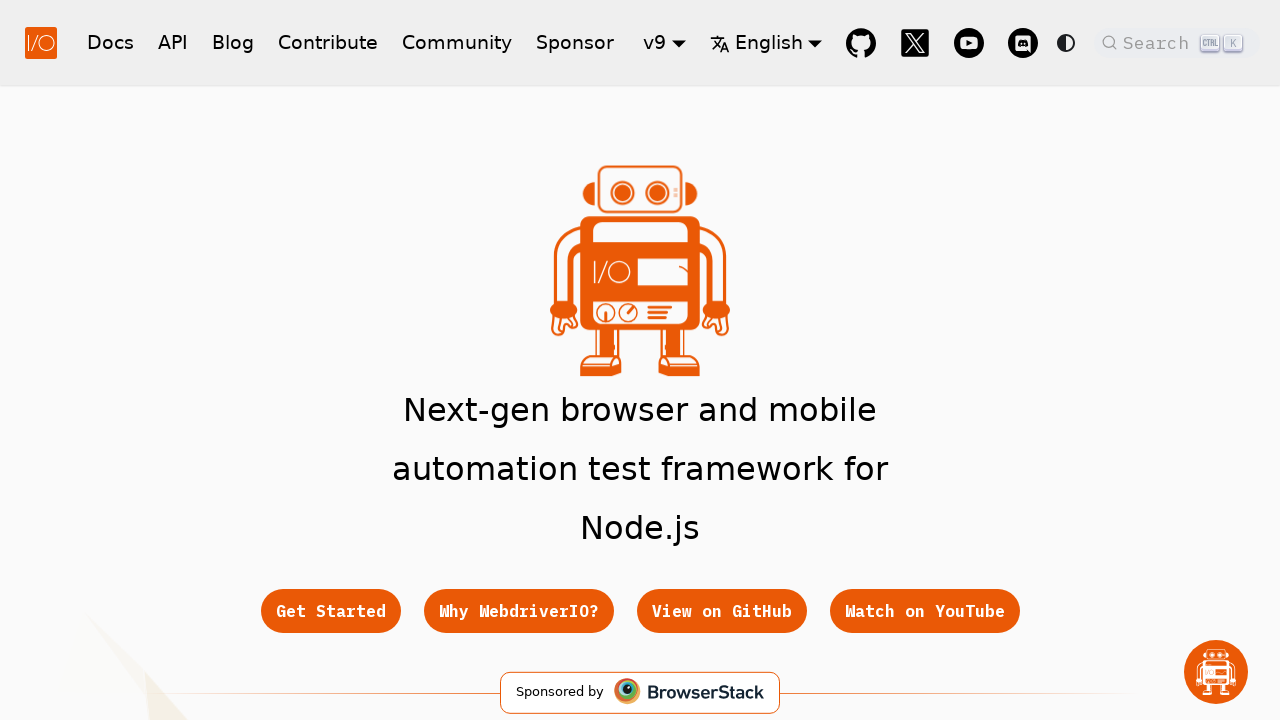